Tests calculator functionality by clicking through all buttons including numbers, operators, and control buttons

Starting URL: https://mastergroot.github.io/TestCalculator_Project/index.html

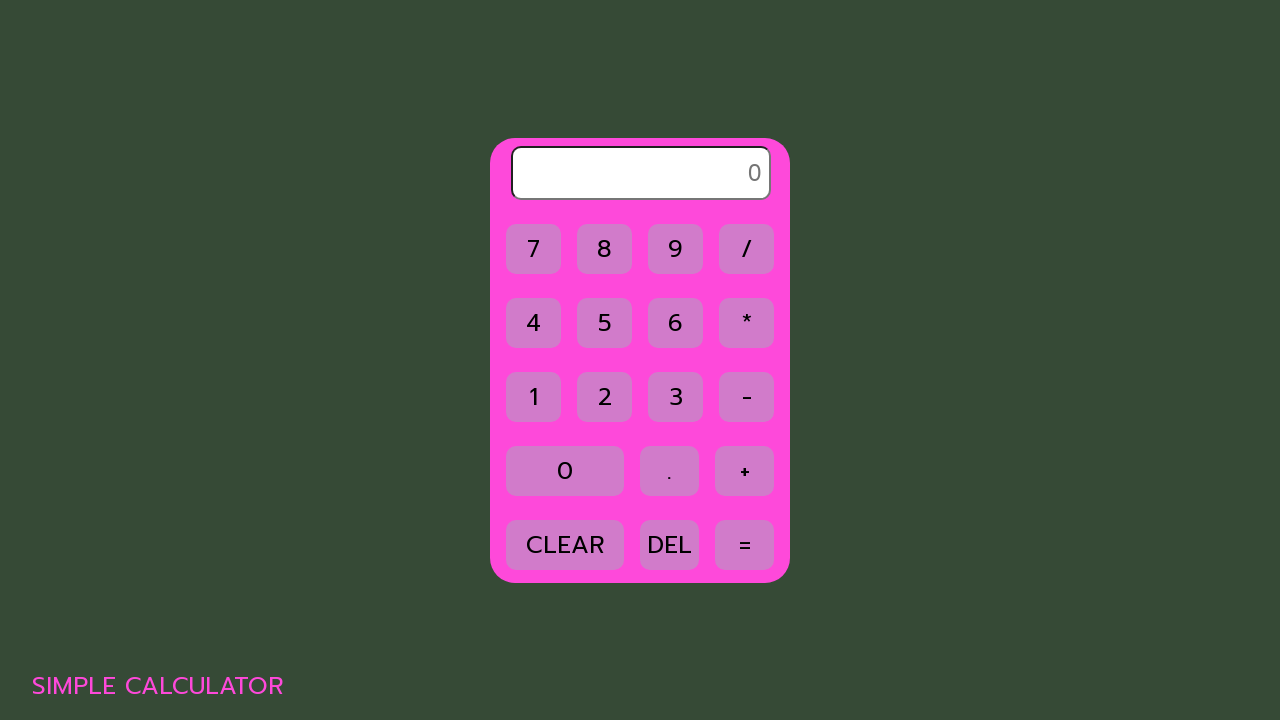

Clicked calculator button '7' at (534, 248) on //p[@class='button-text'][text() = '7']
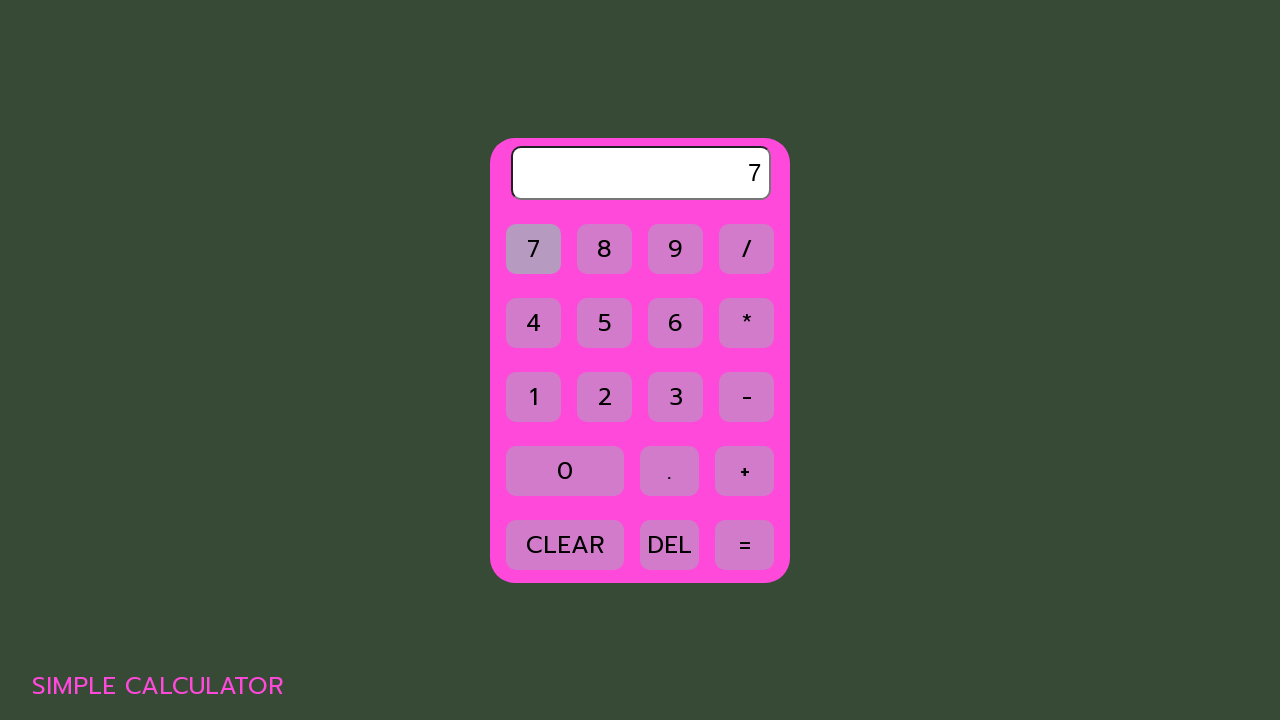

Waited 500ms after clicking '7'
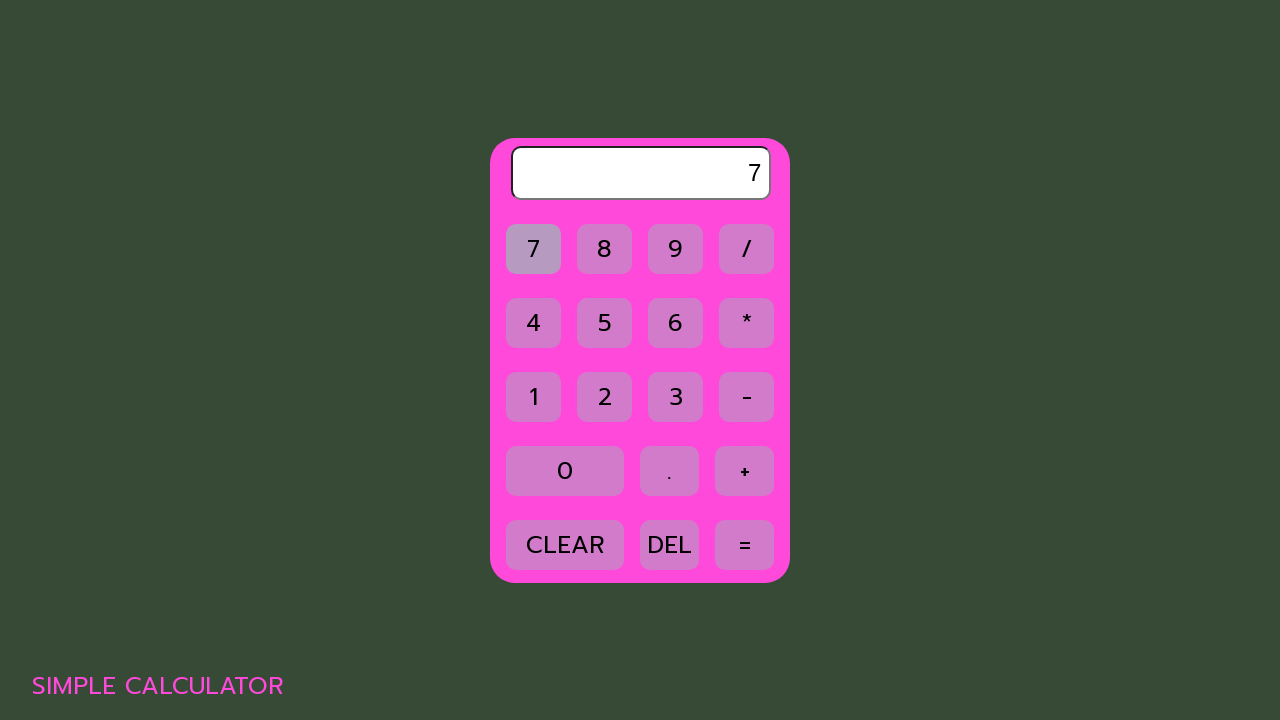

Clicked calculator button '8' at (604, 248) on //p[@class='button-text'][text() = '8']
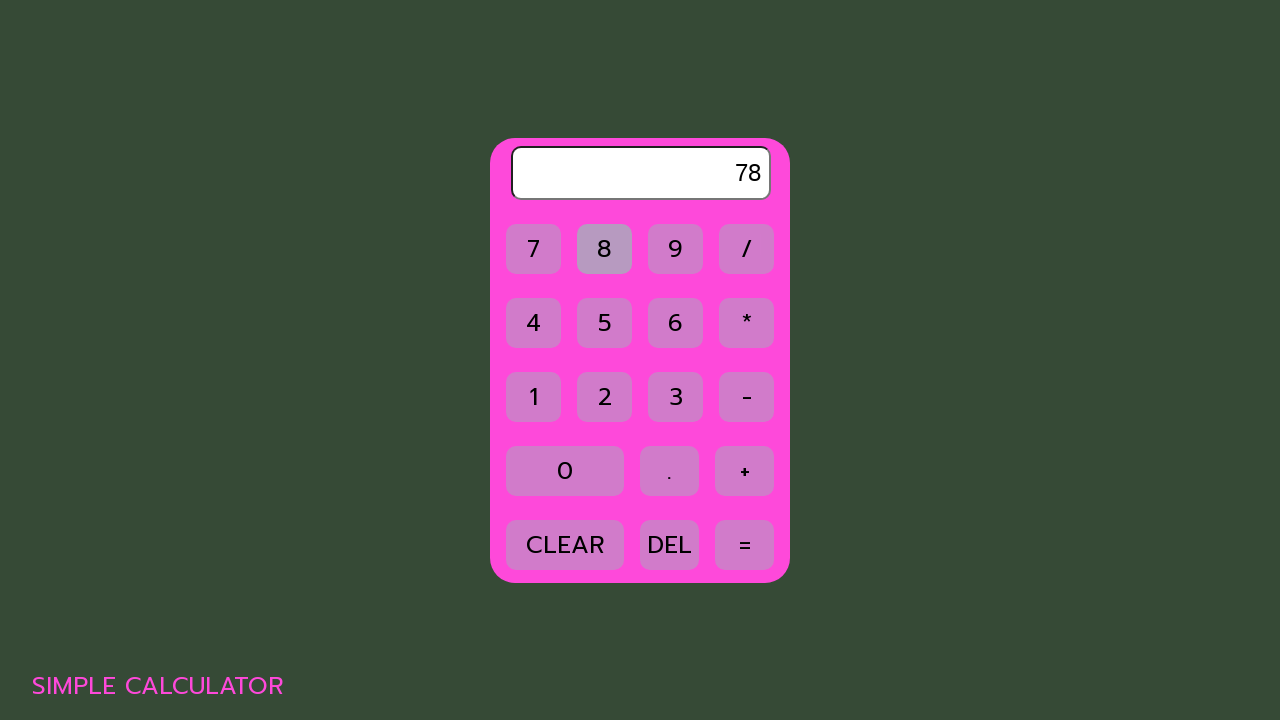

Waited 500ms after clicking '8'
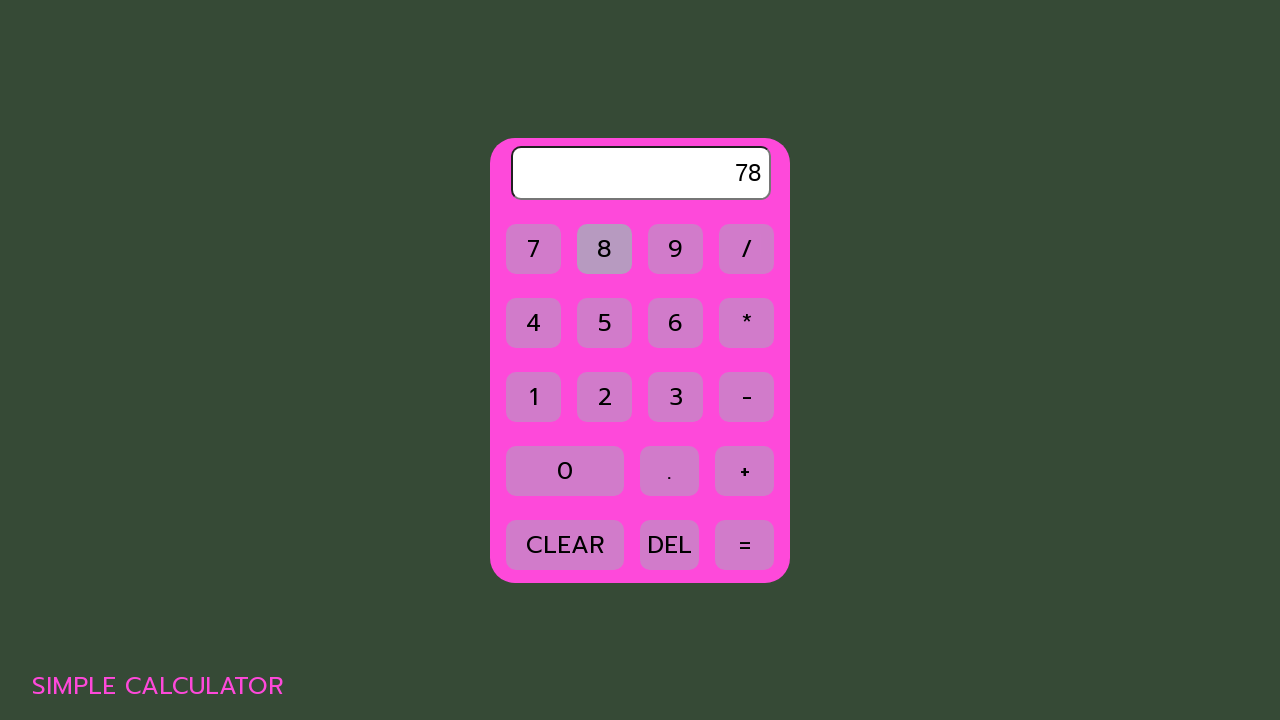

Clicked calculator button '9' at (676, 248) on //p[@class='button-text'][text() = '9']
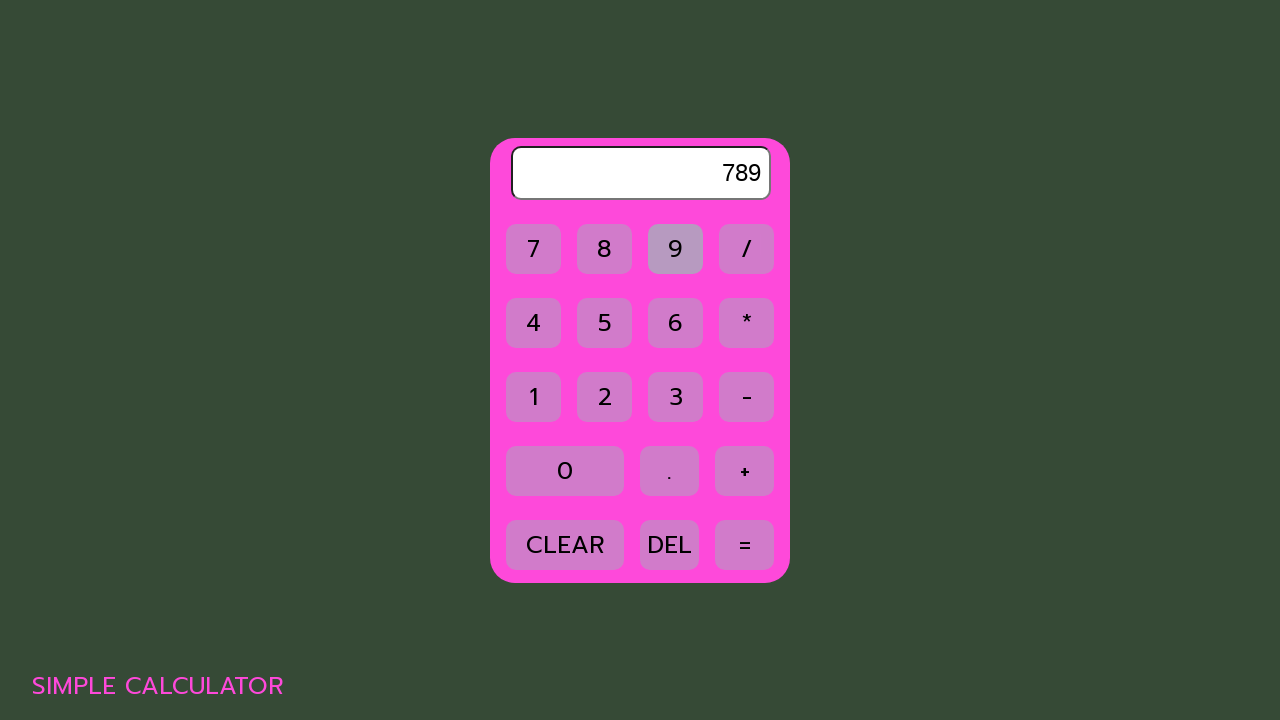

Waited 500ms after clicking '9'
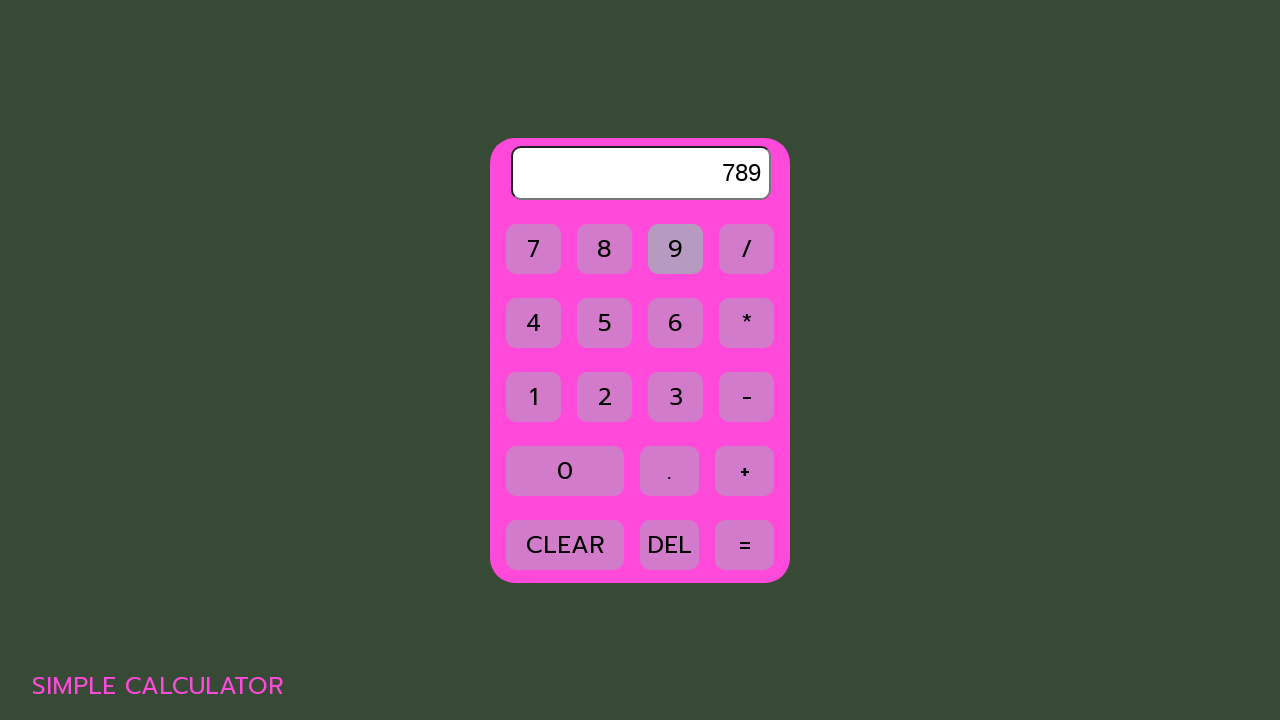

Clicked calculator button '/' at (746, 248) on //p[@class='button-text'][text() = '/']
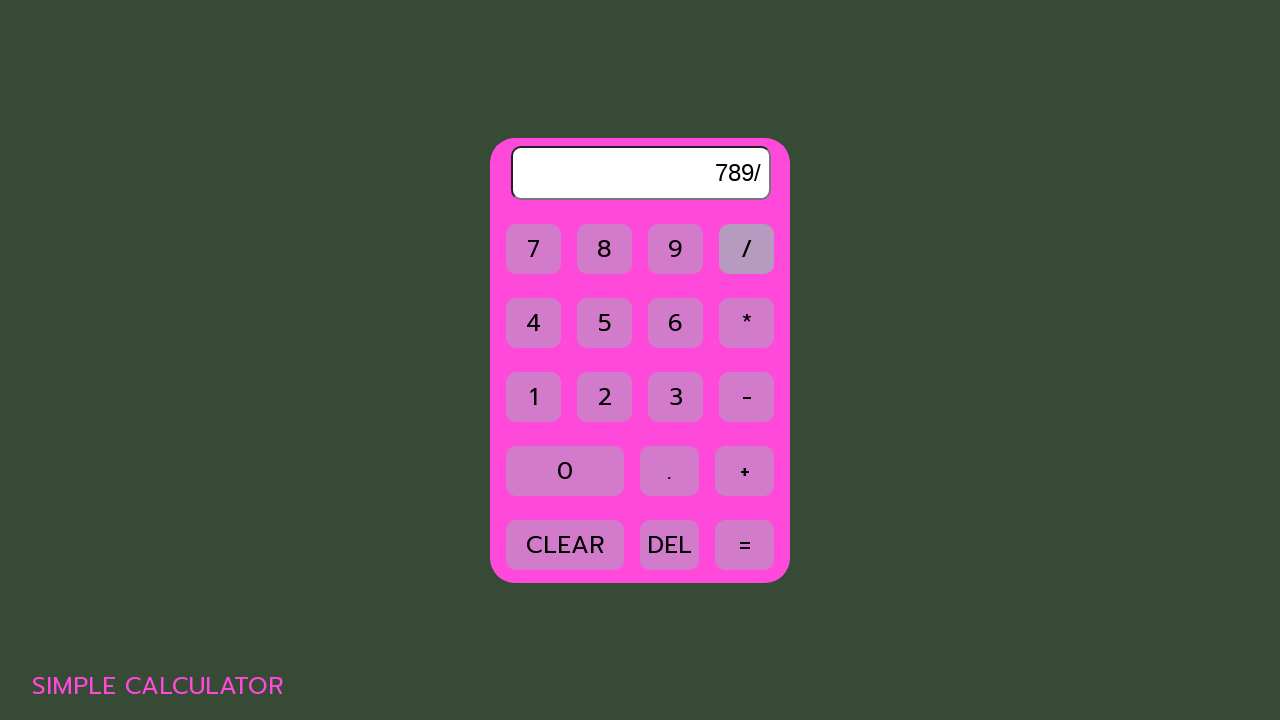

Waited 500ms after clicking '/'
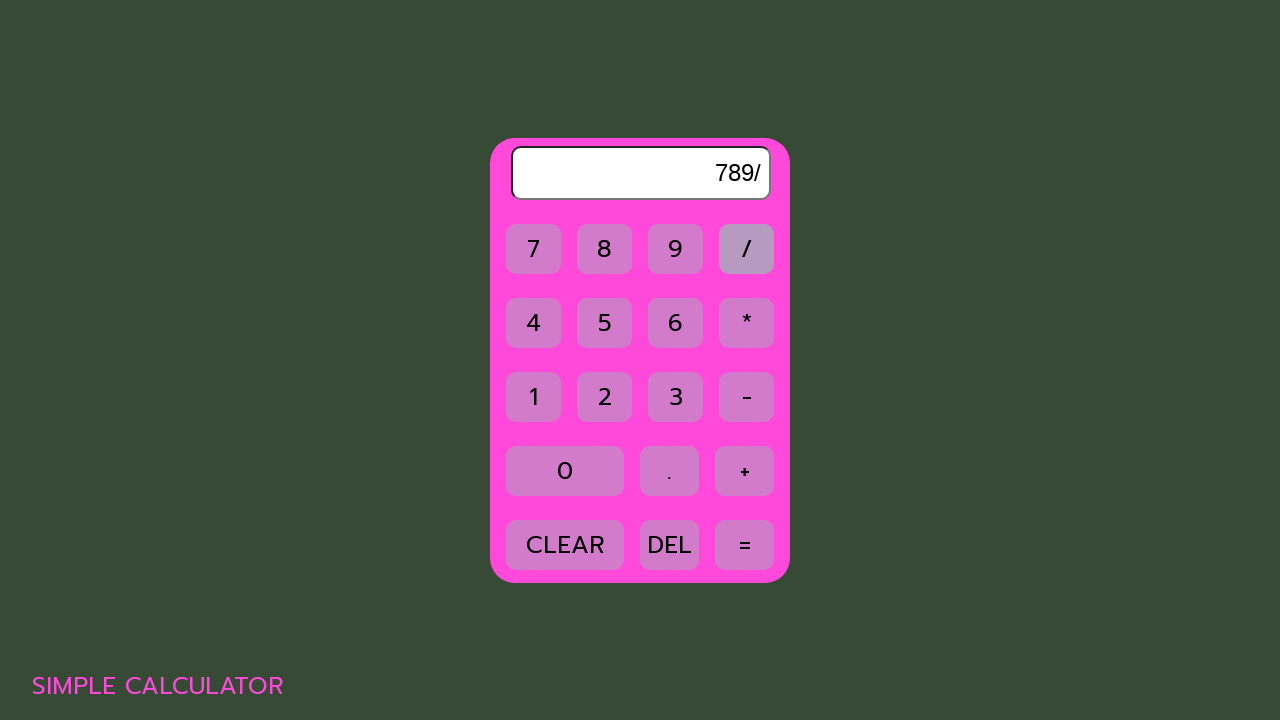

Clicked calculator button '4' at (534, 322) on //p[@class='button-text'][text() = '4']
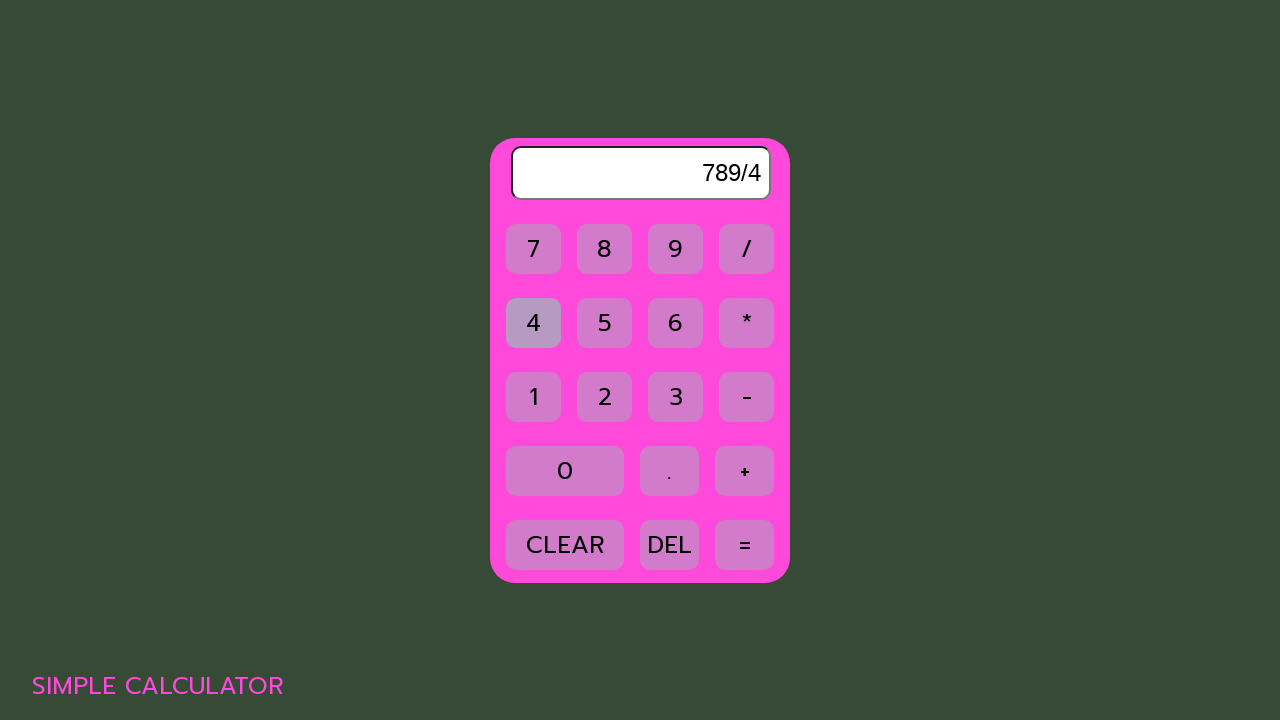

Waited 500ms after clicking '4'
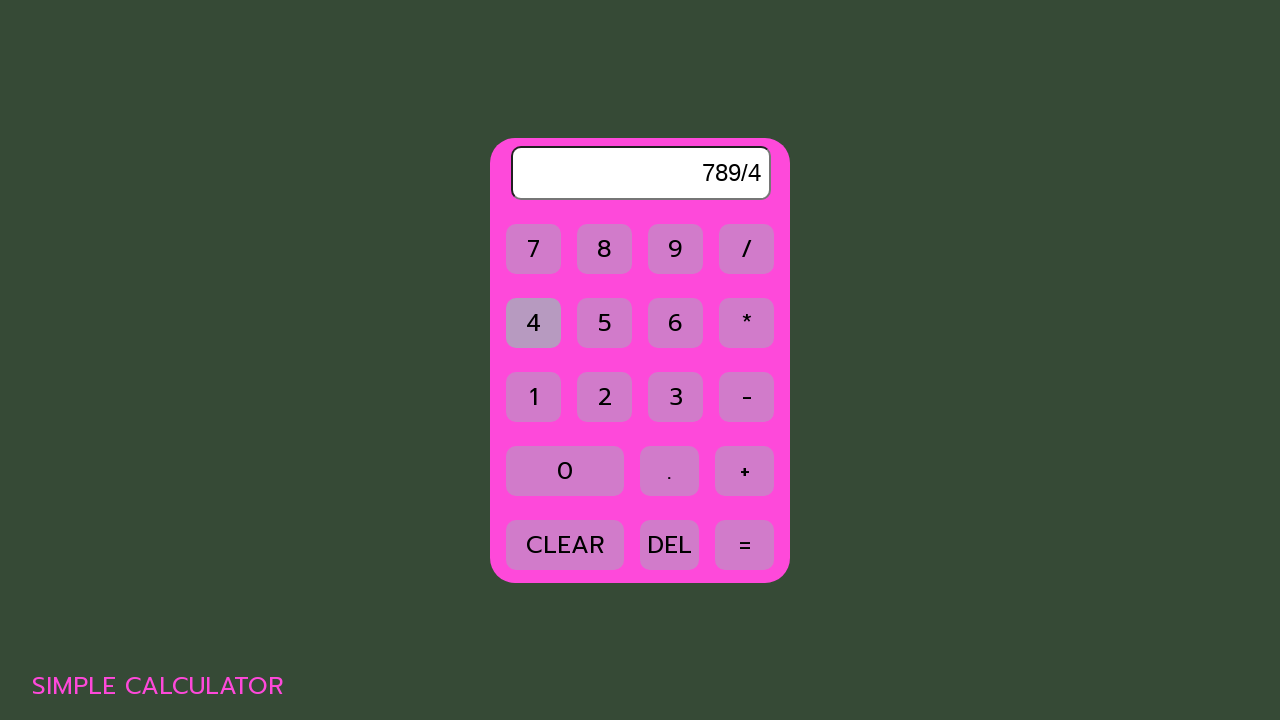

Clicked calculator button '5' at (604, 322) on //p[@class='button-text'][text() = '5']
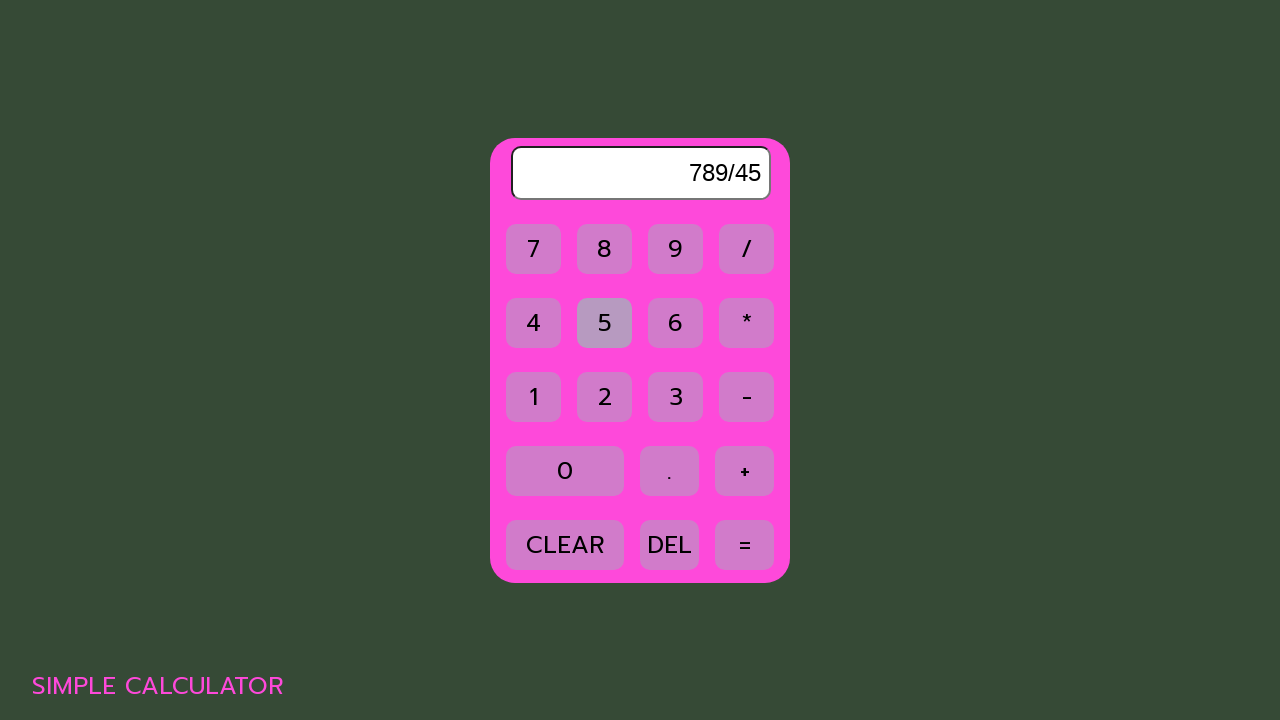

Waited 500ms after clicking '5'
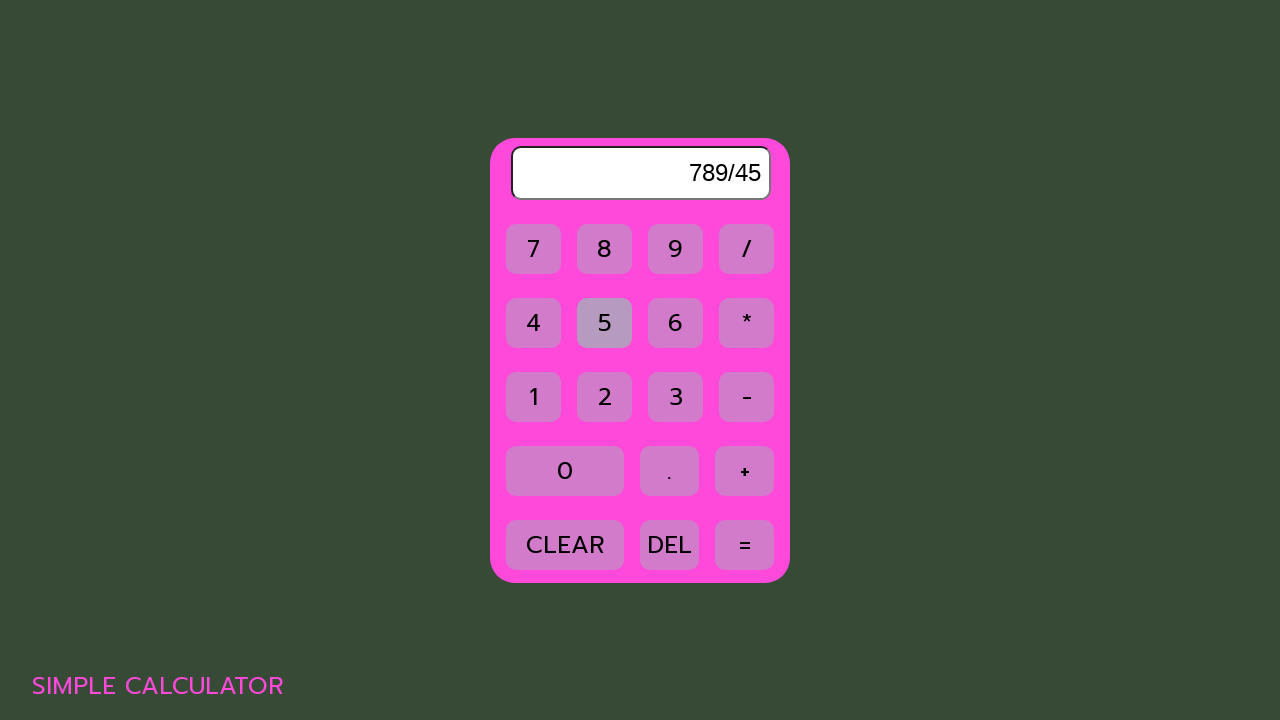

Clicked calculator button '6' at (676, 322) on //p[@class='button-text'][text() = '6']
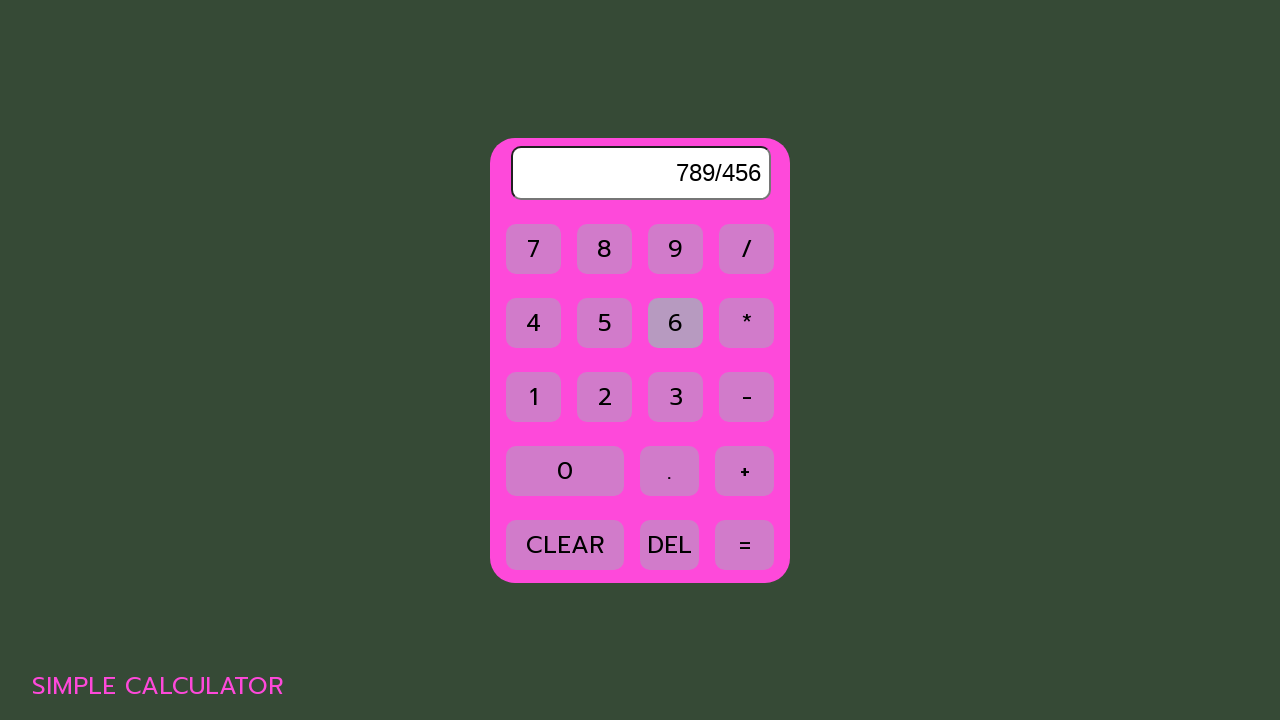

Waited 500ms after clicking '6'
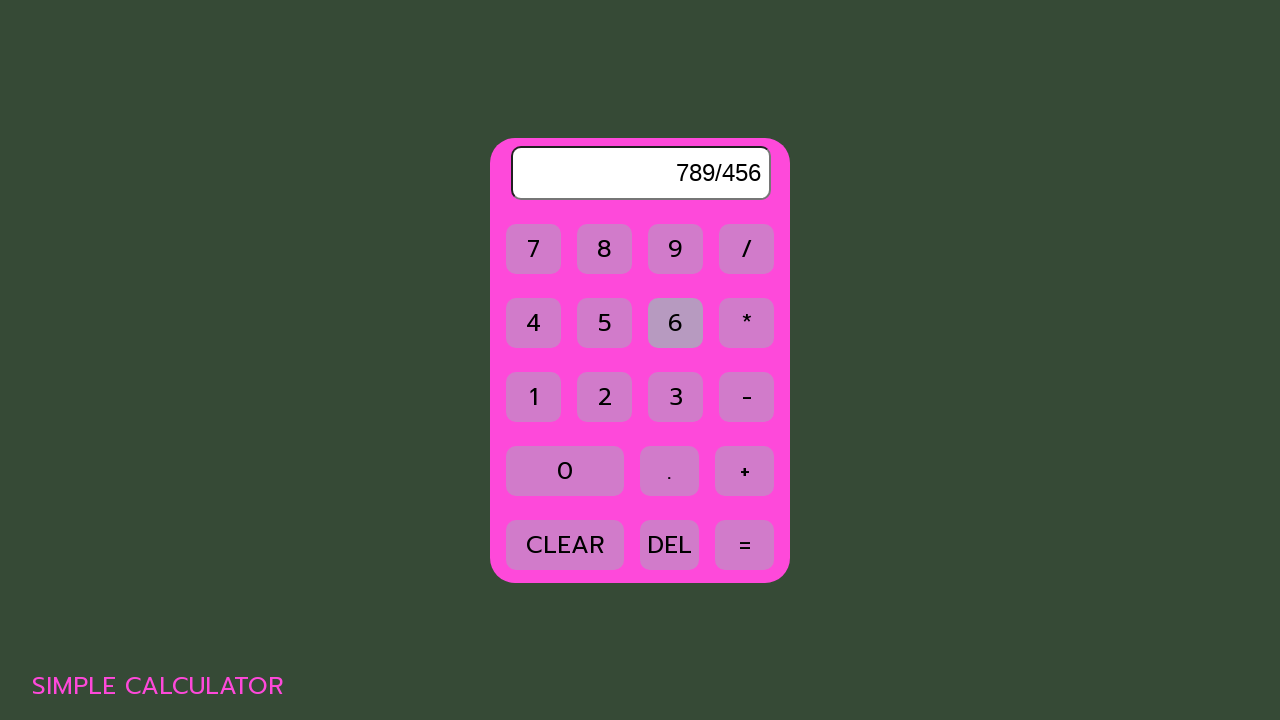

Clicked calculator button '*' at (746, 322) on //p[@class='button-text'][text() = '*']
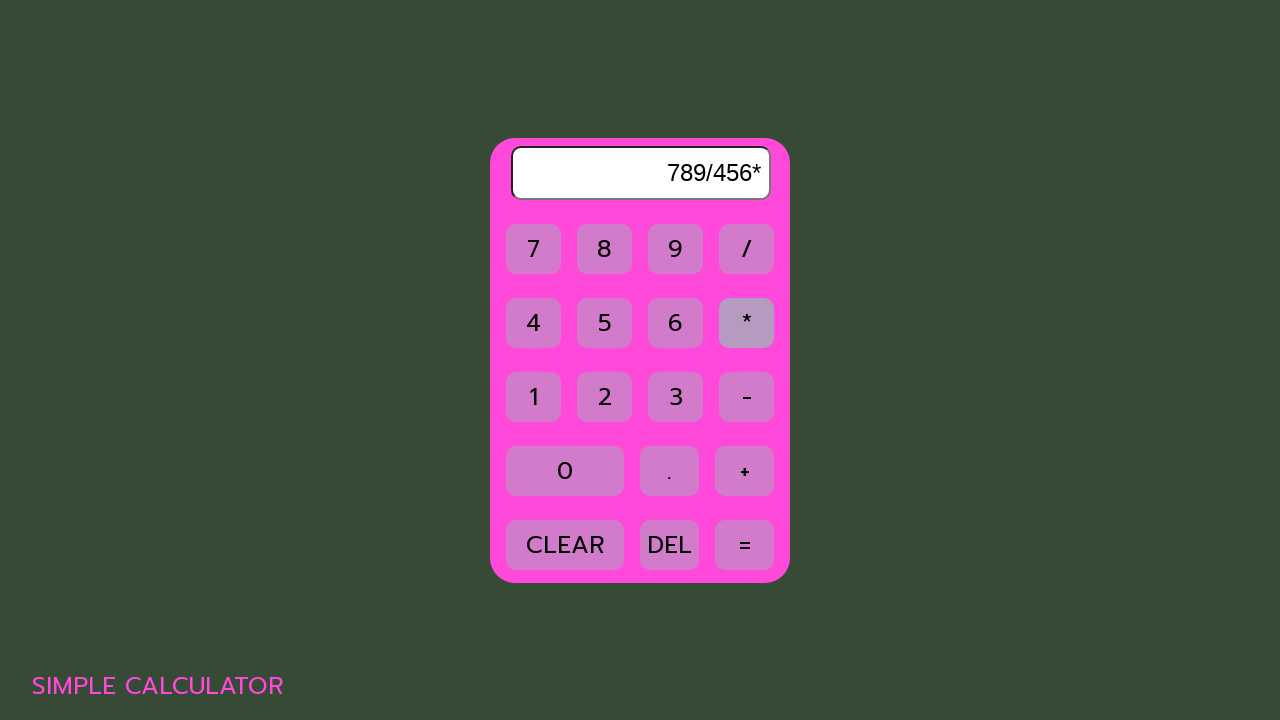

Waited 500ms after clicking '*'
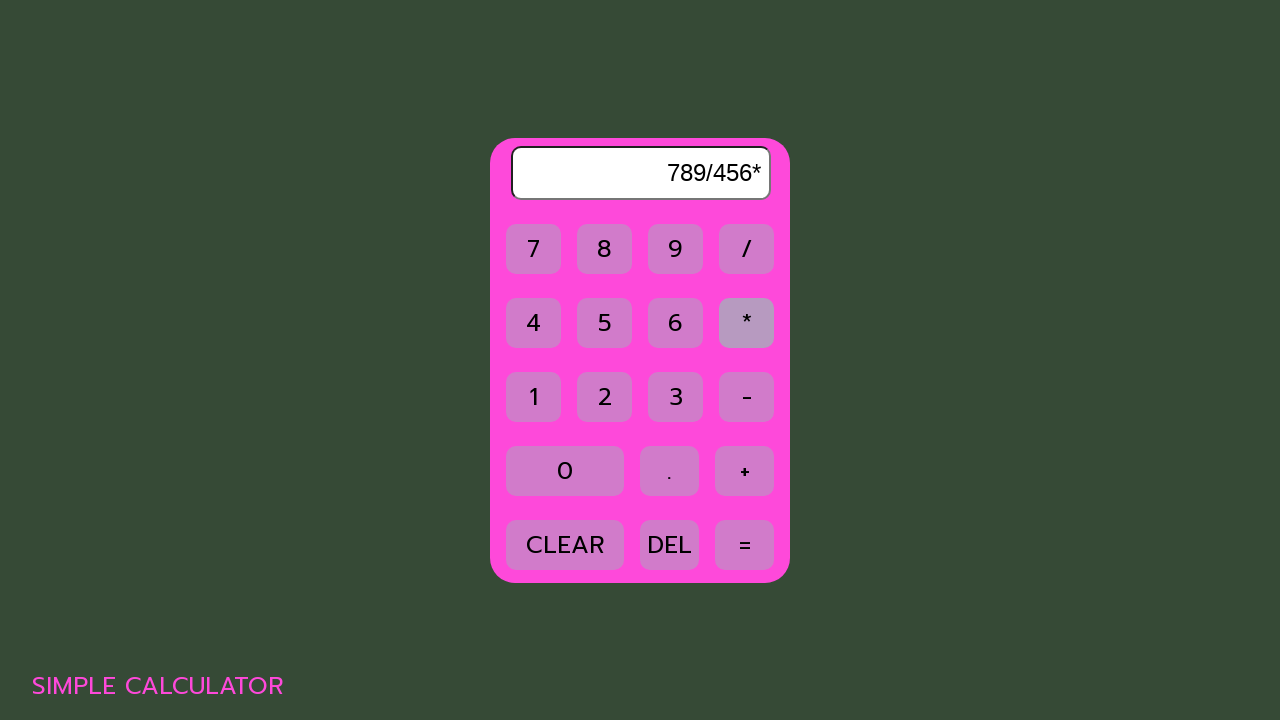

Clicked calculator button '1' at (534, 396) on //p[@class='button-text'][text() = '1']
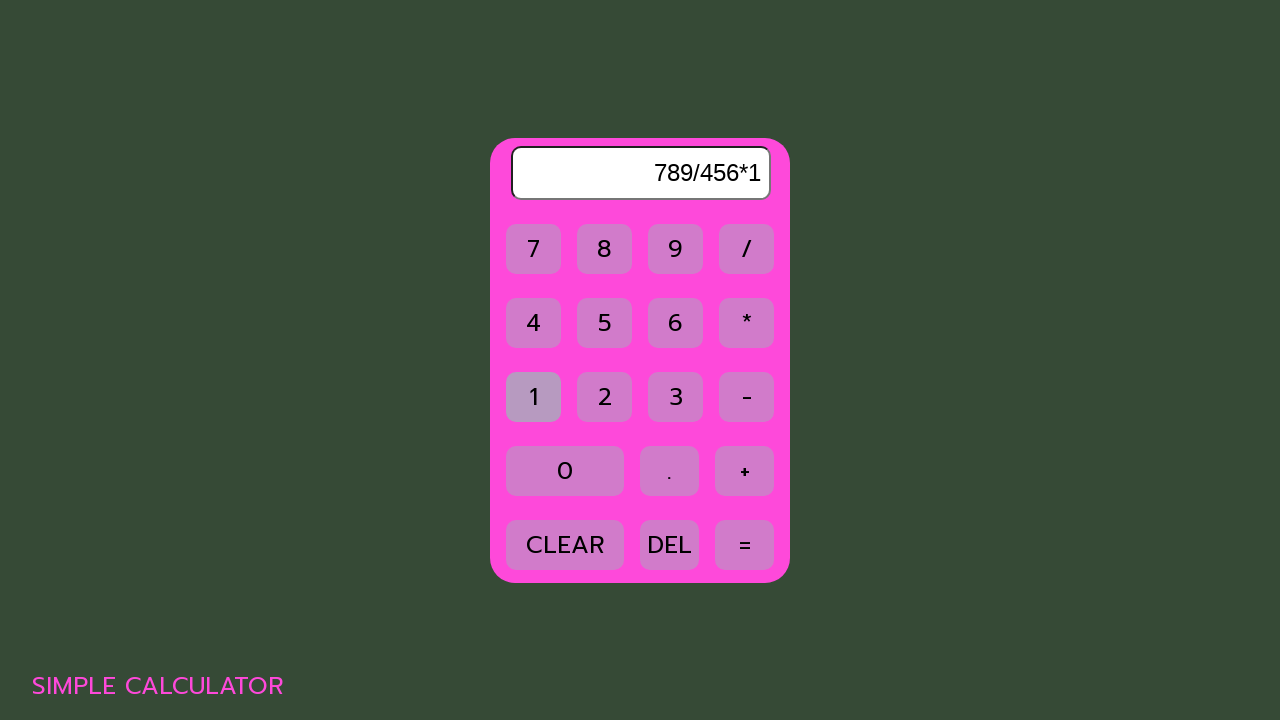

Waited 500ms after clicking '1'
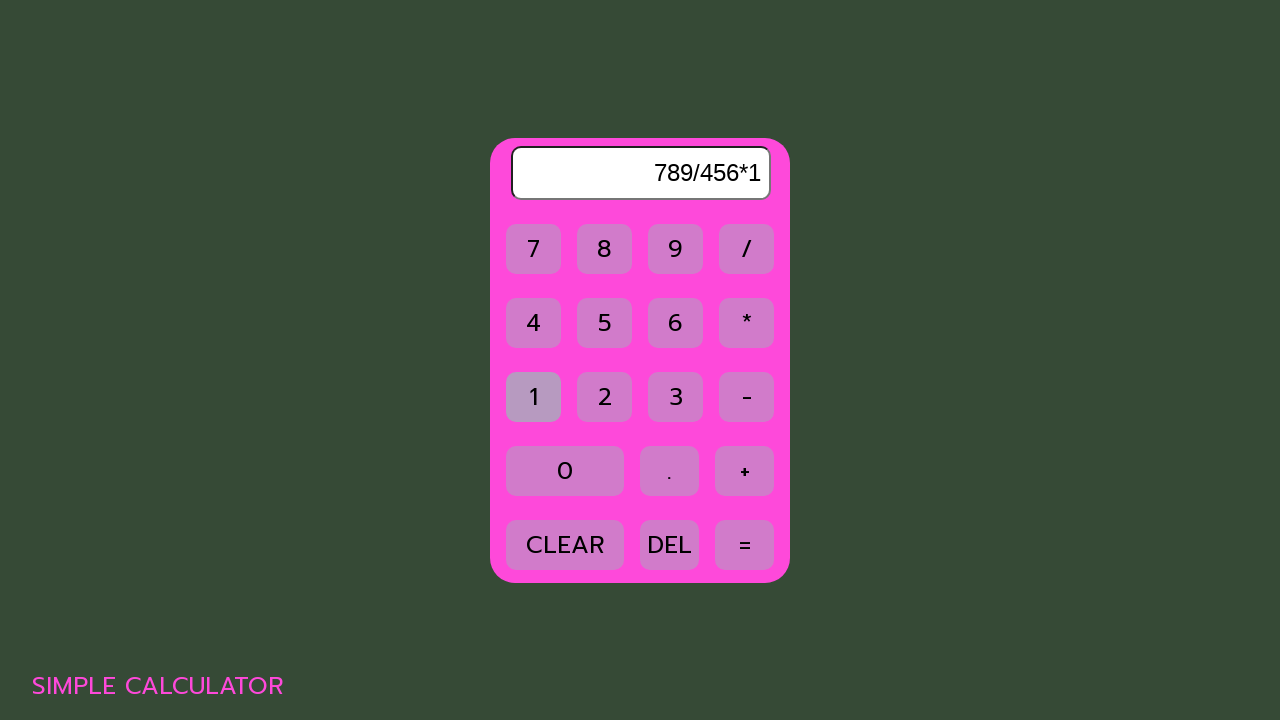

Clicked calculator button '2' at (604, 396) on //p[@class='button-text'][text() = '2']
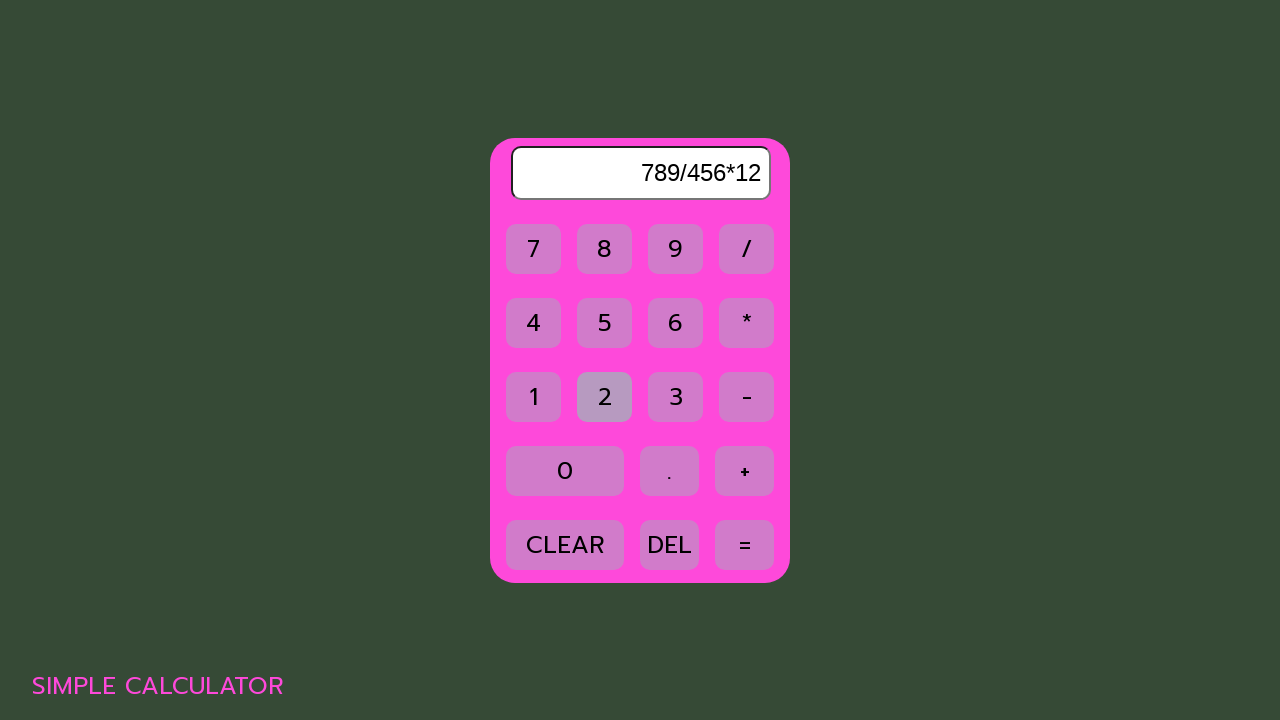

Waited 500ms after clicking '2'
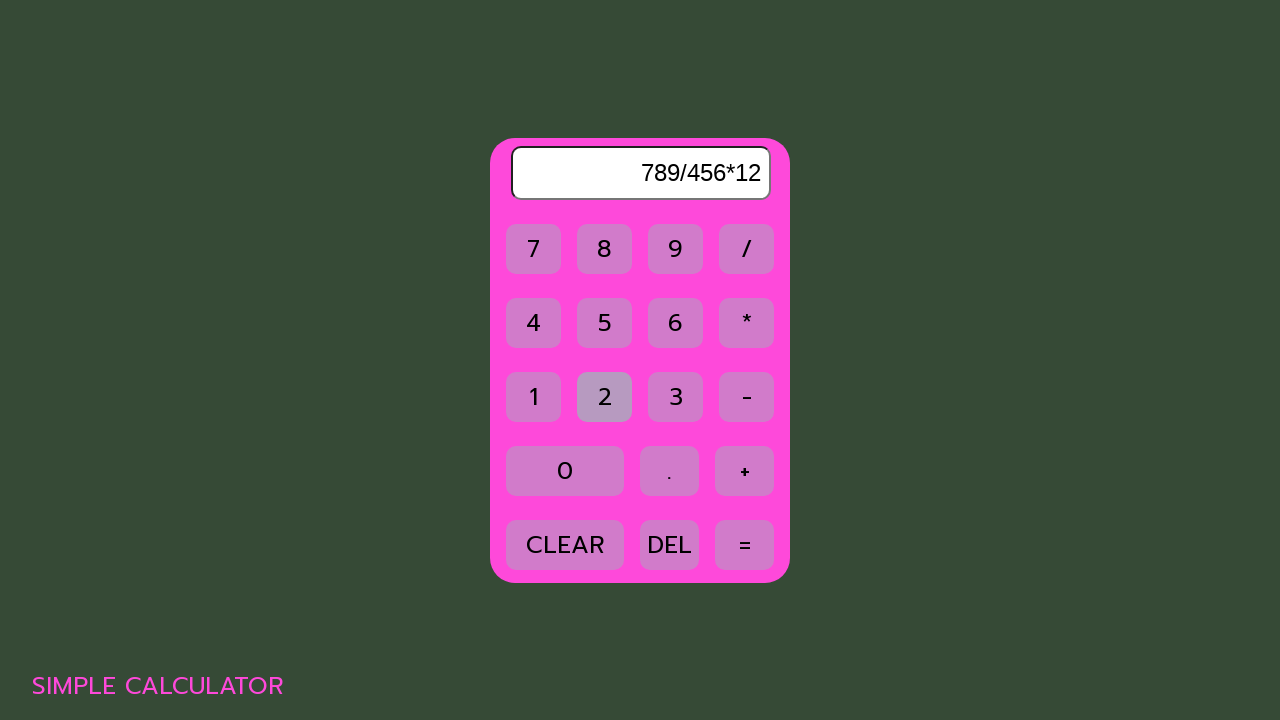

Clicked calculator button '3' at (676, 396) on //p[@class='button-text'][text() = '3']
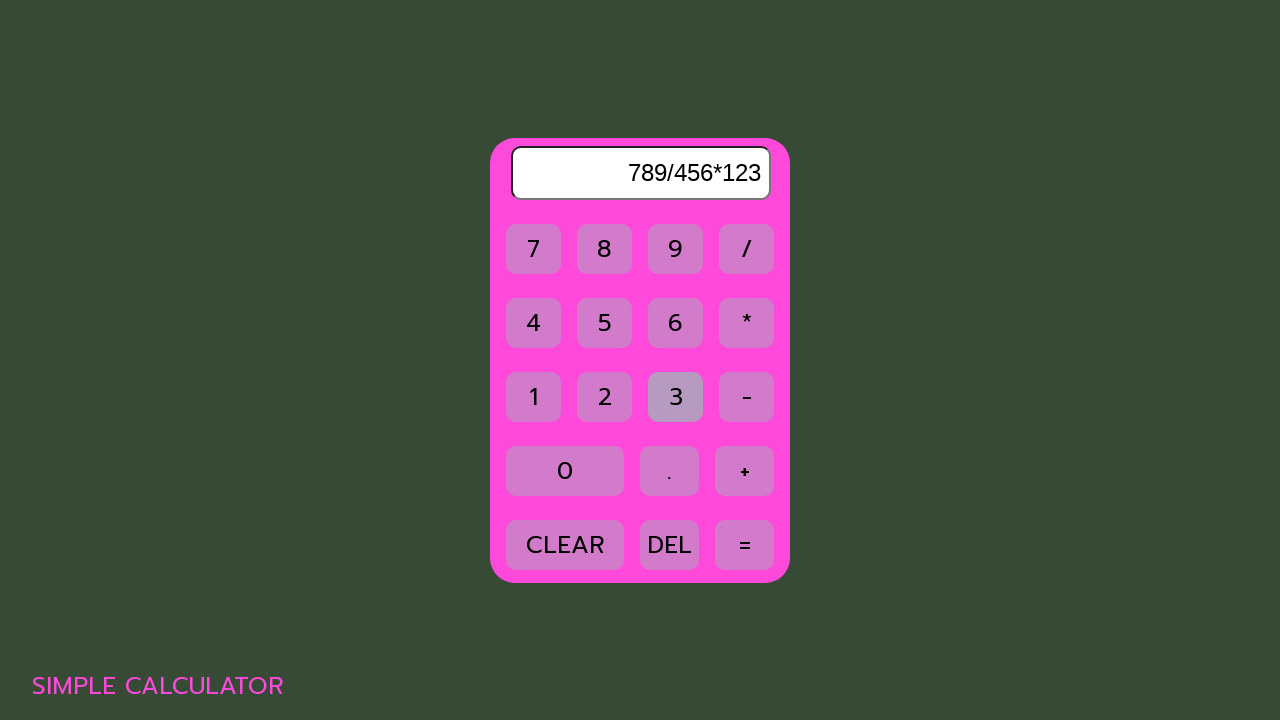

Waited 500ms after clicking '3'
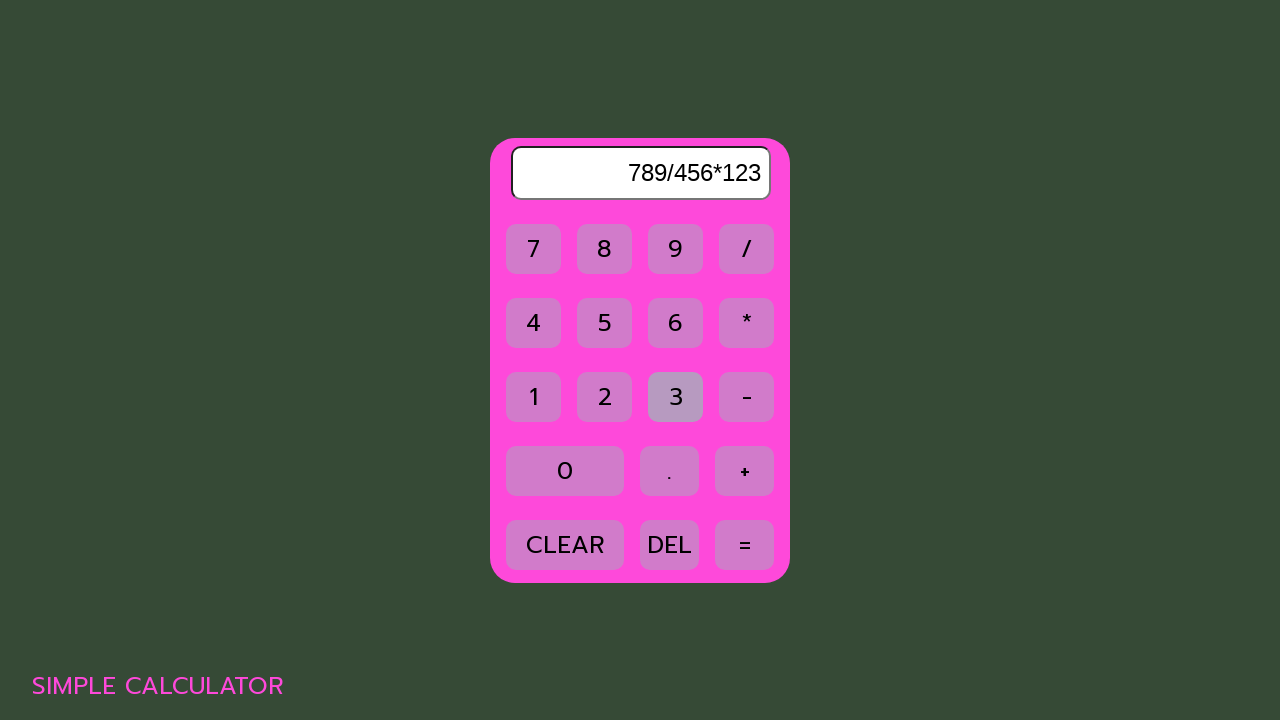

Clicked calculator button '-' at (746, 396) on //p[@class='button-text'][text() = '-']
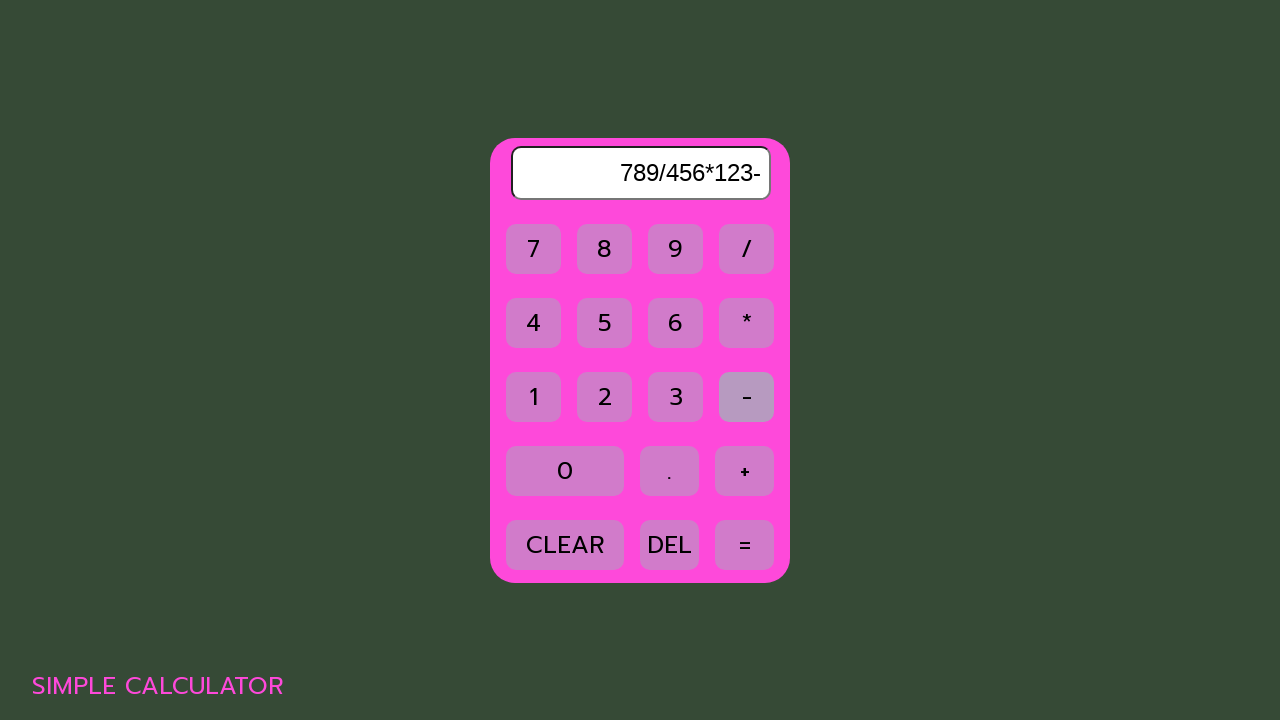

Waited 500ms after clicking '-'
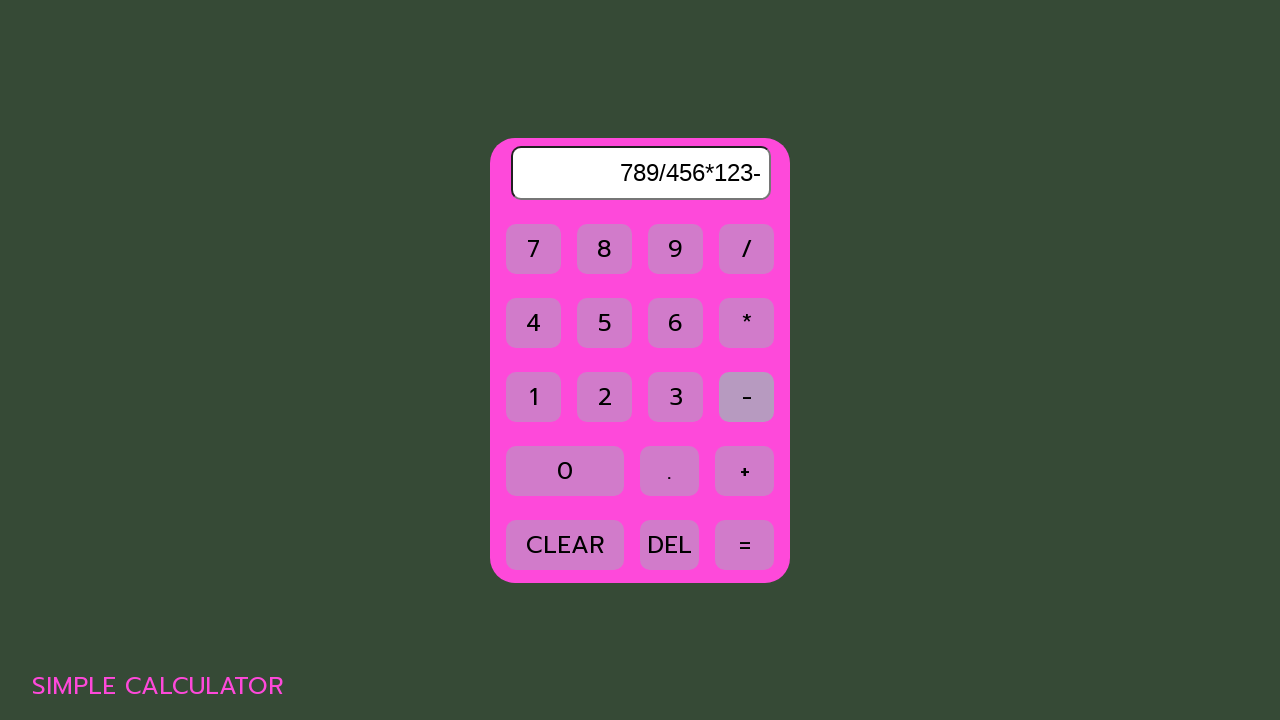

Clicked calculator button '0' at (565, 470) on //p[@class='button-text'][text() = '0']
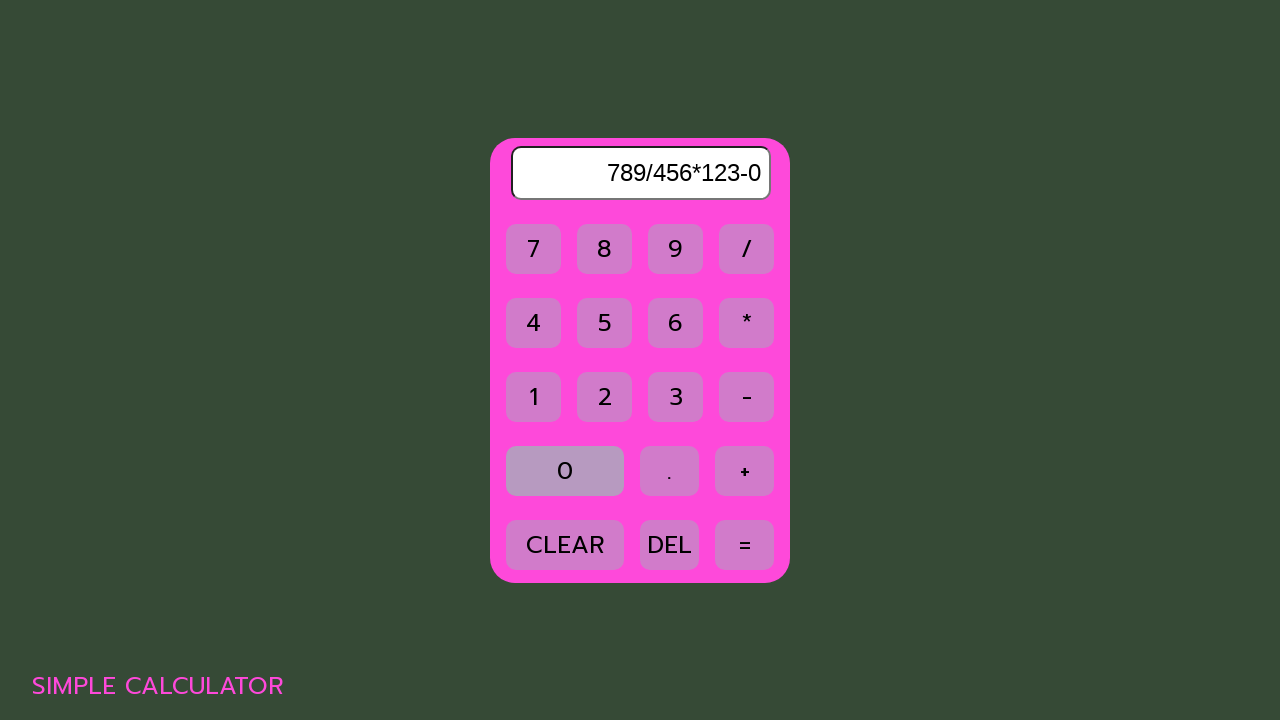

Waited 500ms after clicking '0'
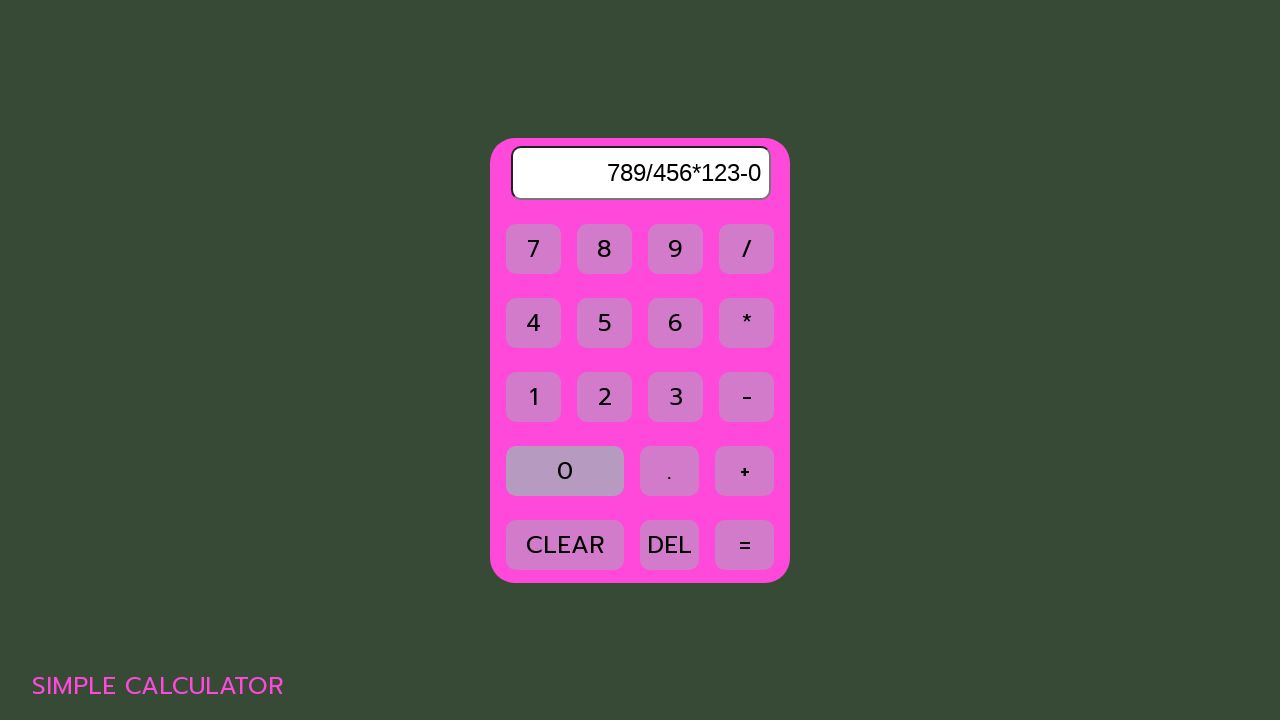

Clicked calculator button '.' at (670, 470) on //p[@class='button-text'][text() = '.']
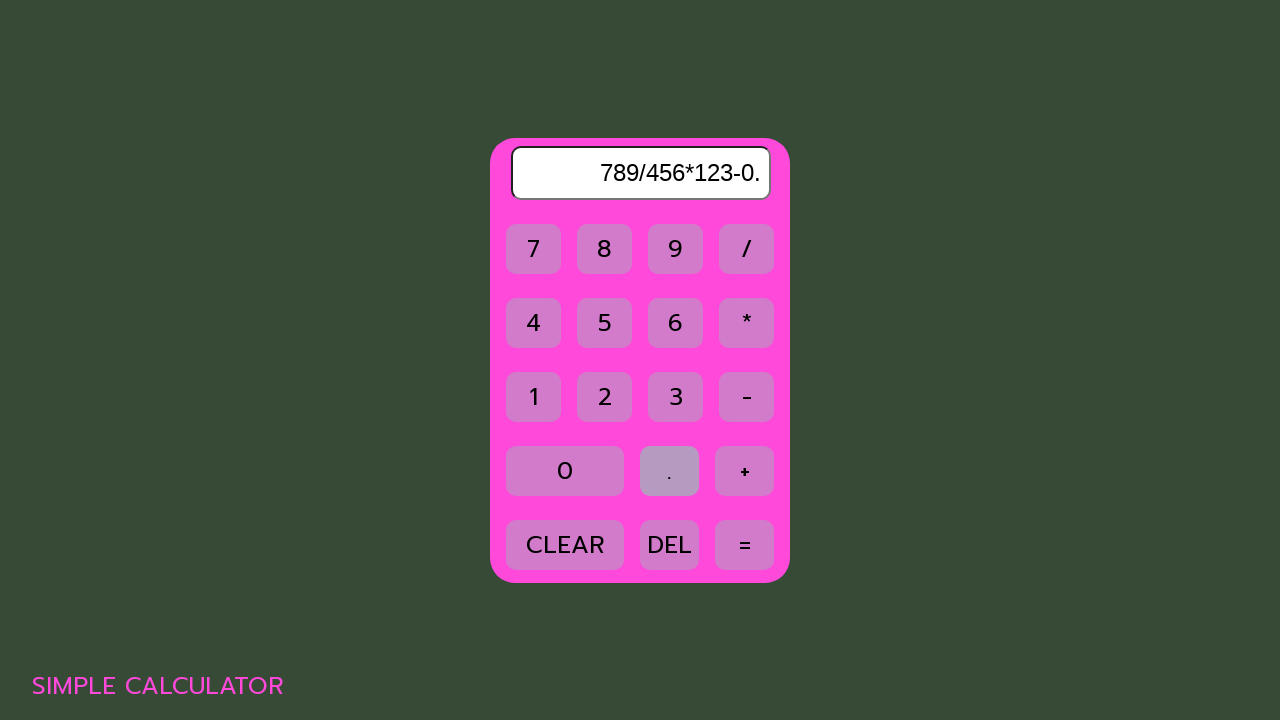

Waited 500ms after clicking '.'
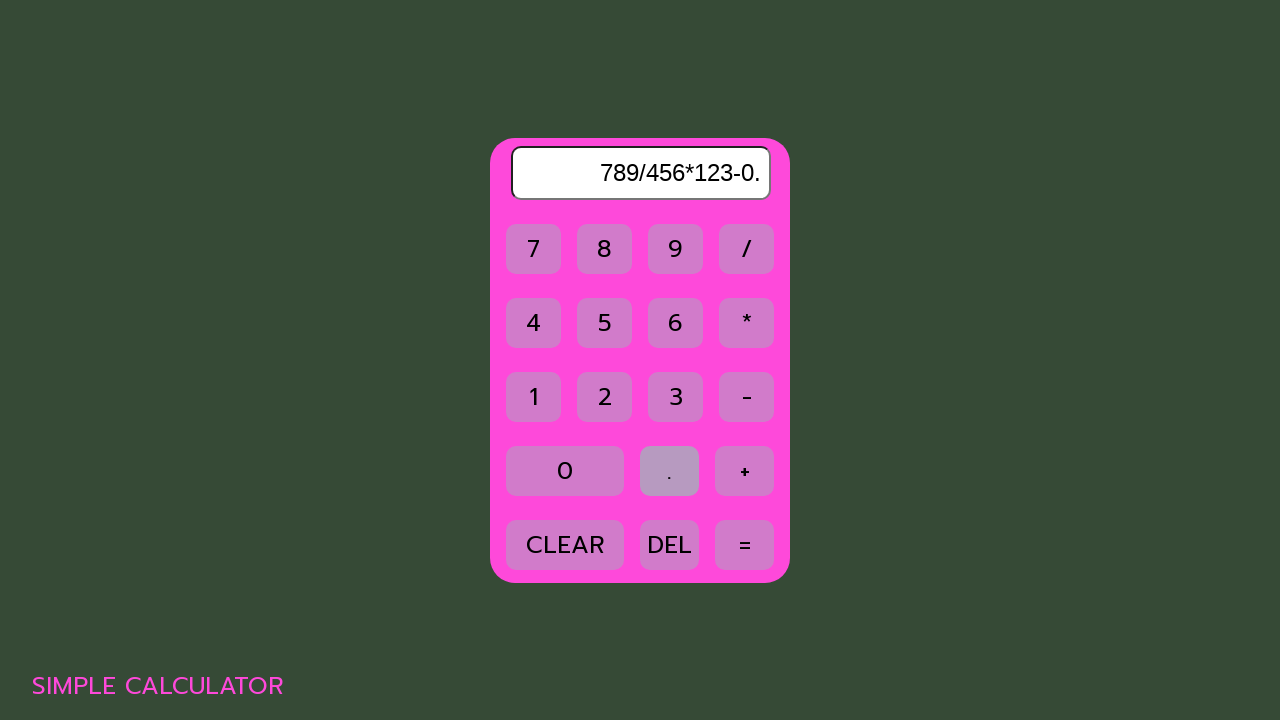

Clicked calculator button '+' at (744, 470) on //p[@class='button-text'][text() = '+']
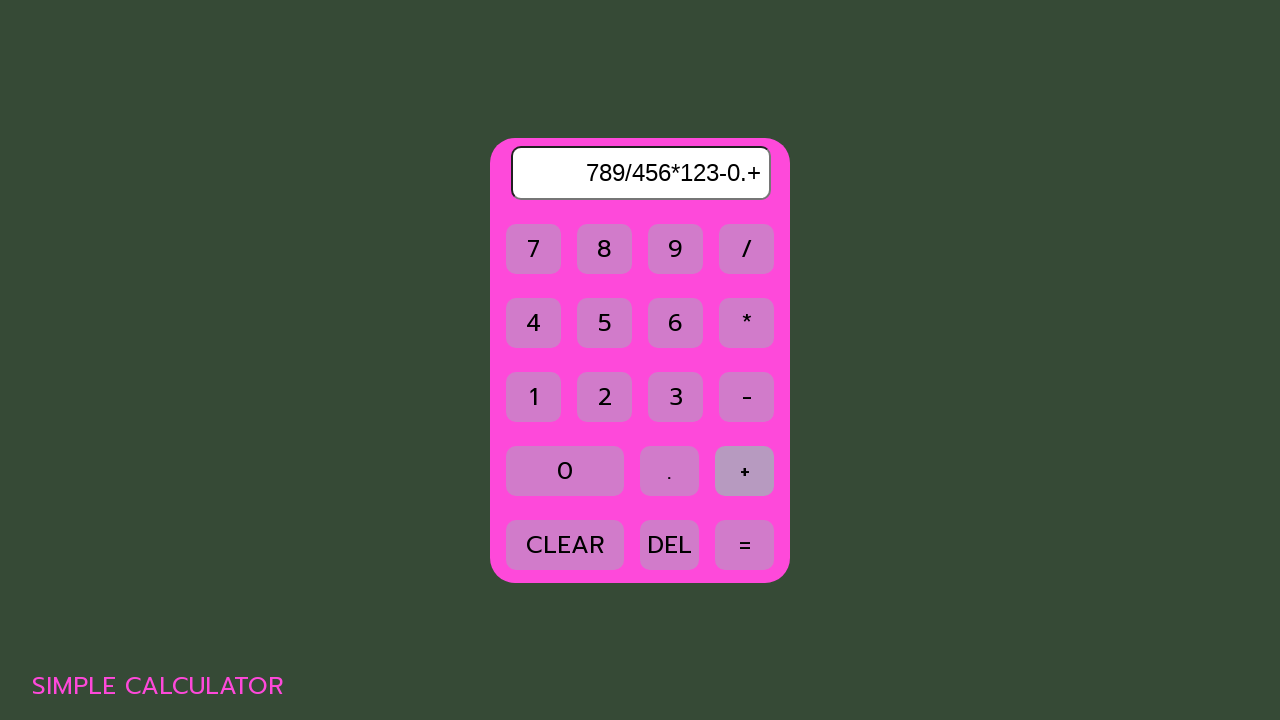

Waited 500ms after clicking '+'
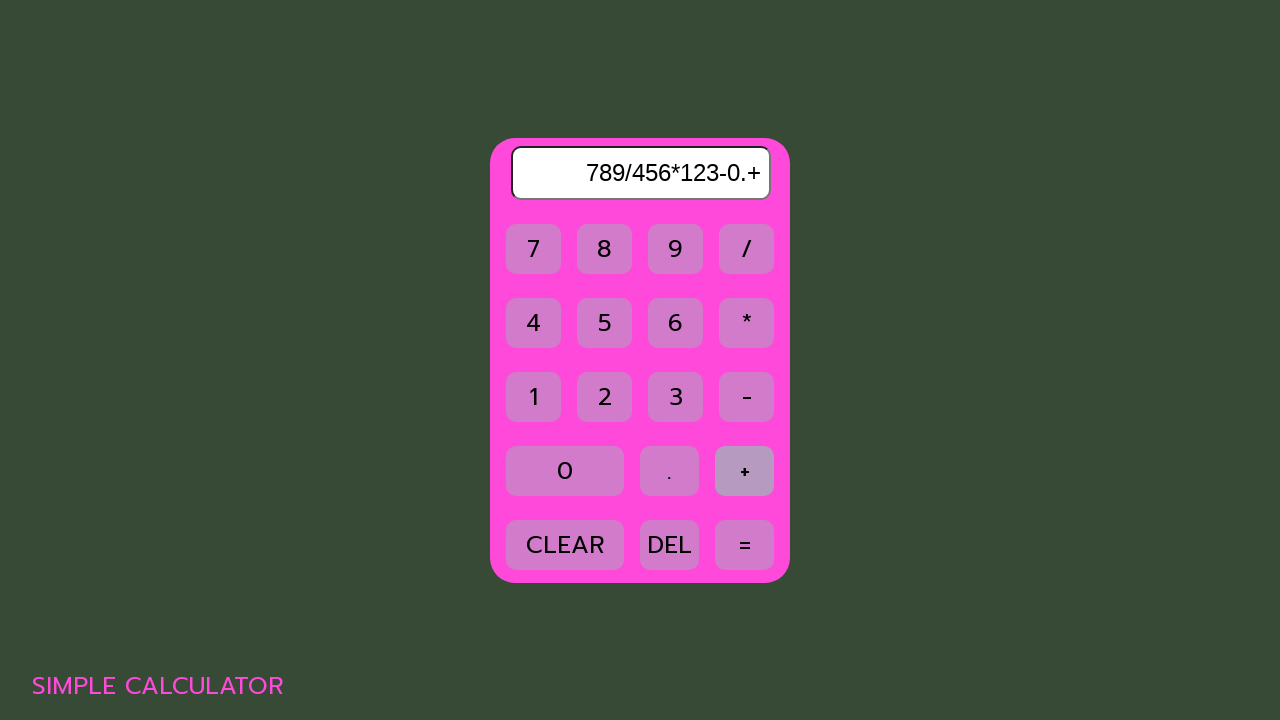

Clicked calculator button 'CLEAR' at (565, 544) on //p[@class='button-text'][text() = 'CLEAR']
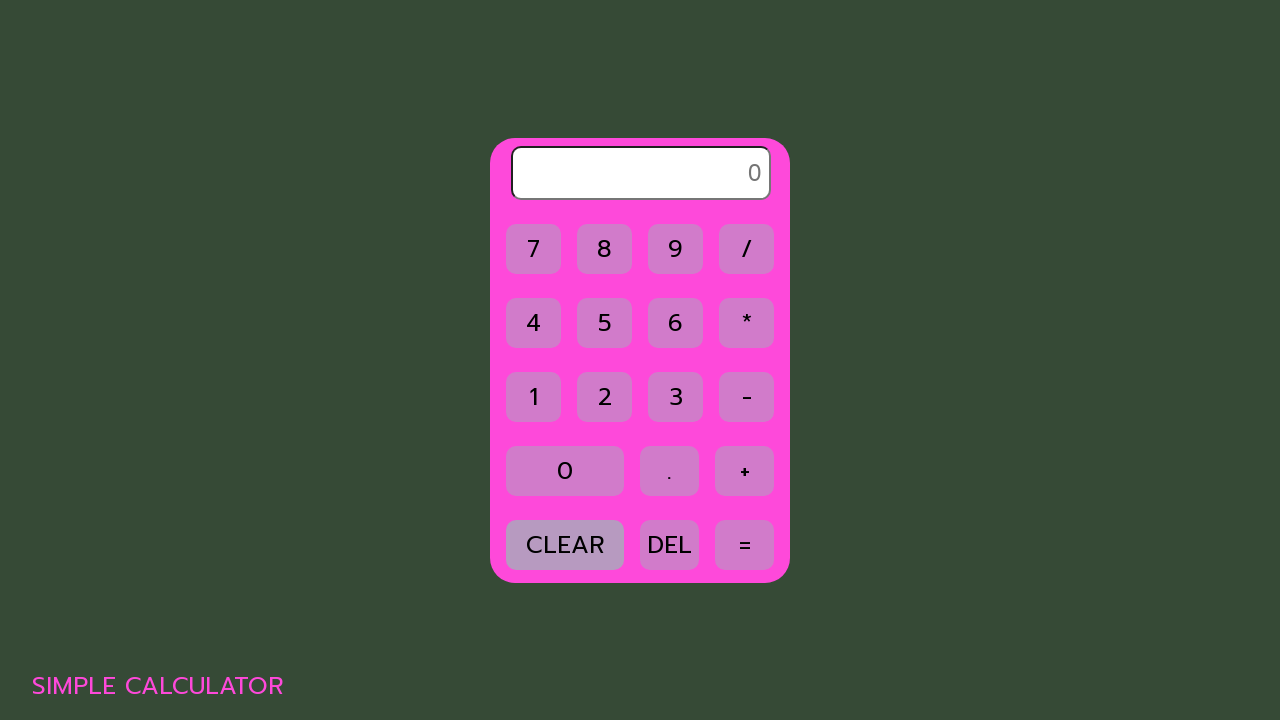

Waited 500ms after clicking 'CLEAR'
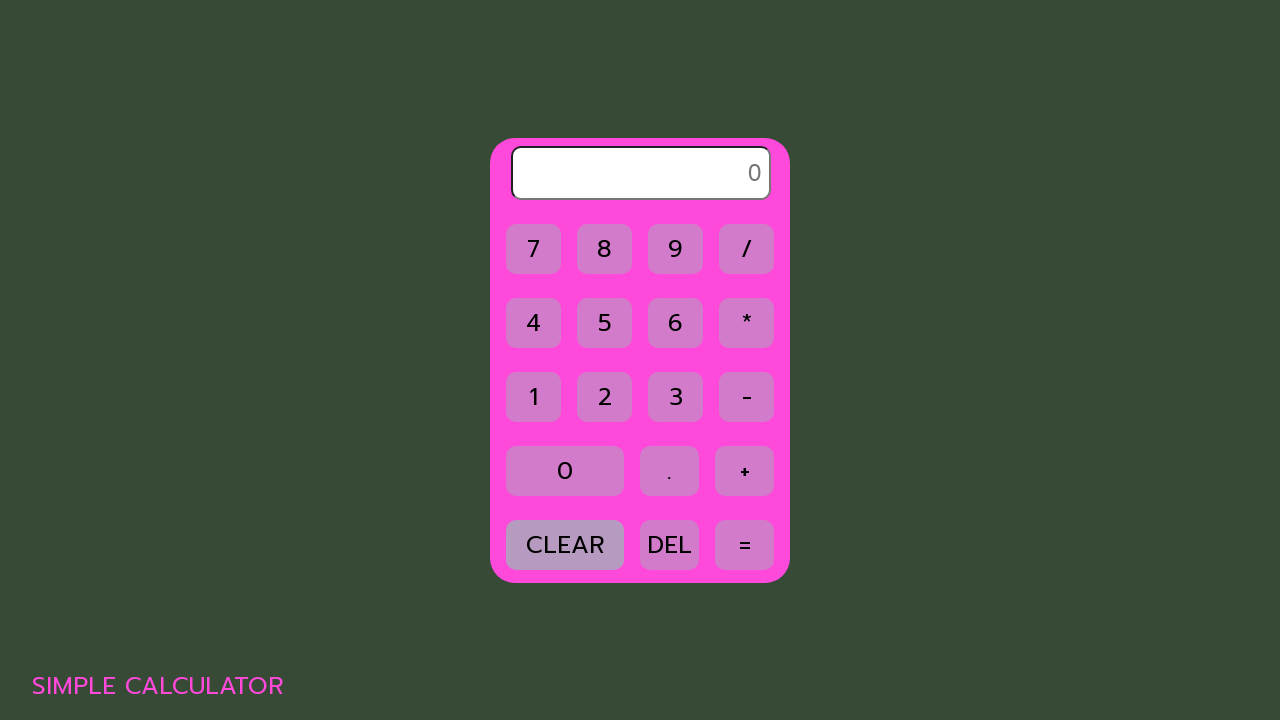

Clicked calculator button 'DEL' at (670, 544) on //p[@class='button-text'][text() = 'DEL']
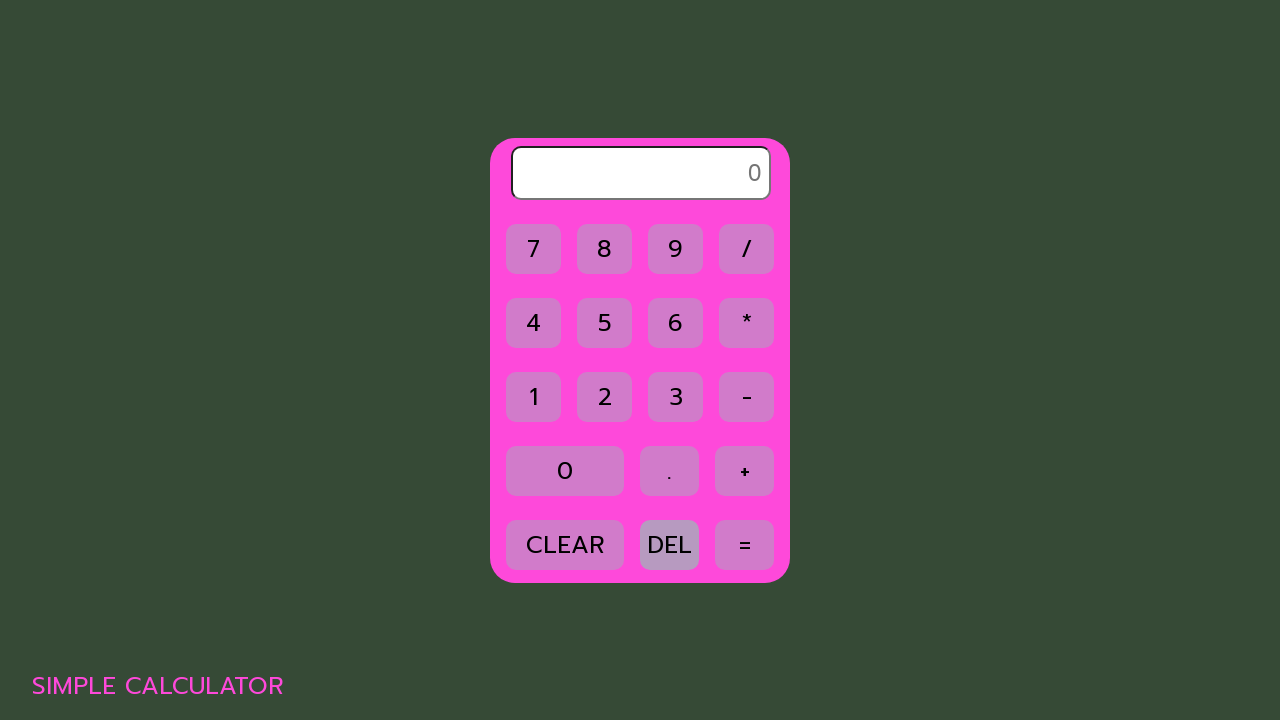

Waited 500ms after clicking 'DEL'
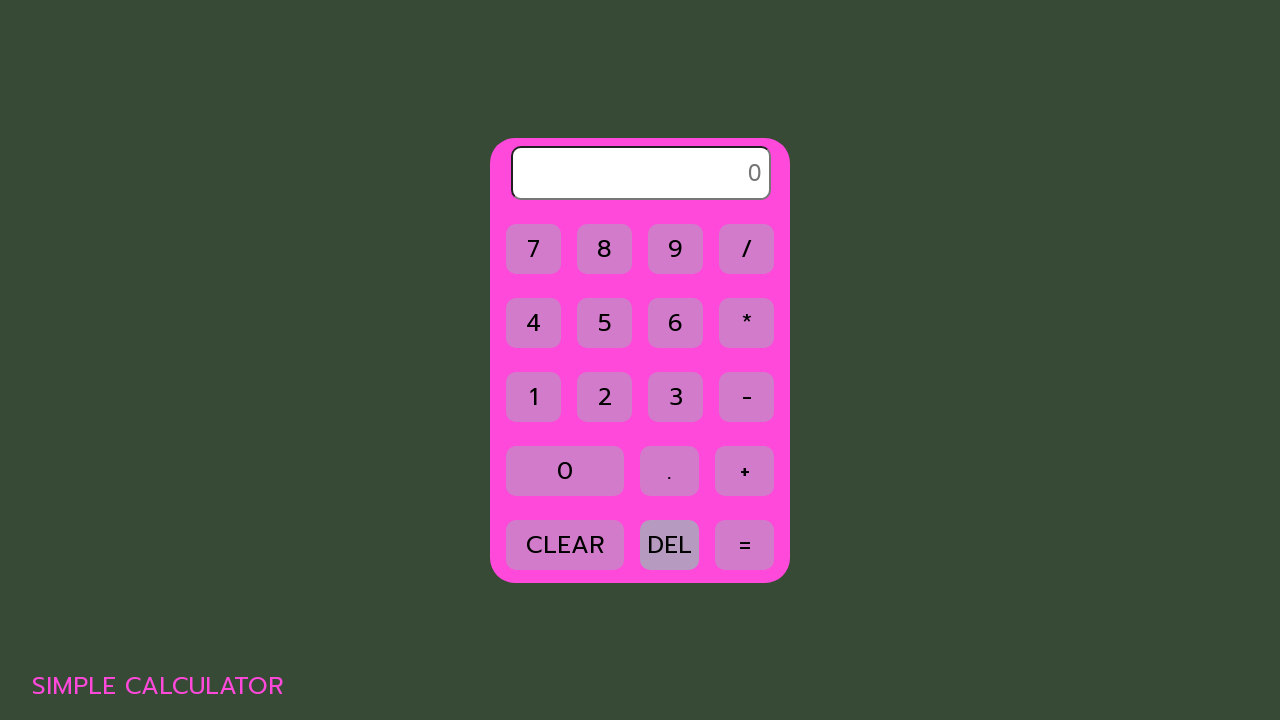

Clicked calculator button '=' at (744, 544) on //p[@class='button-text'][text() = '=']
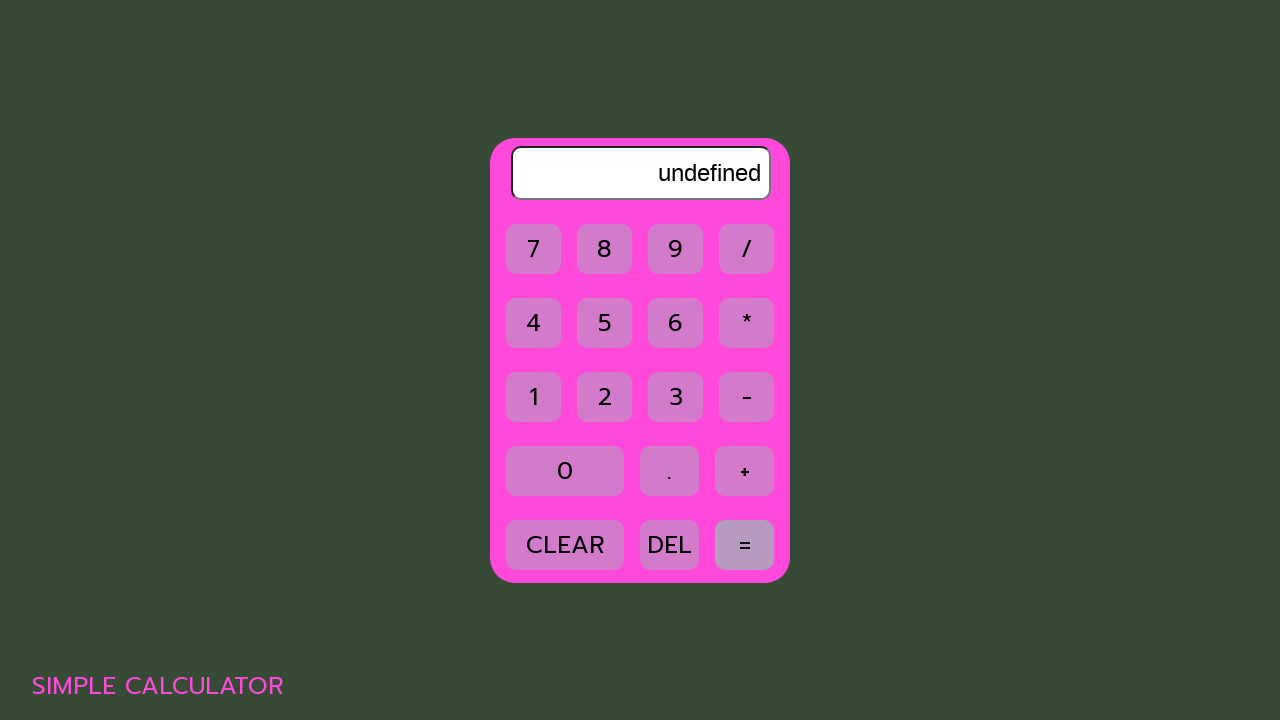

Waited 500ms after clicking '='
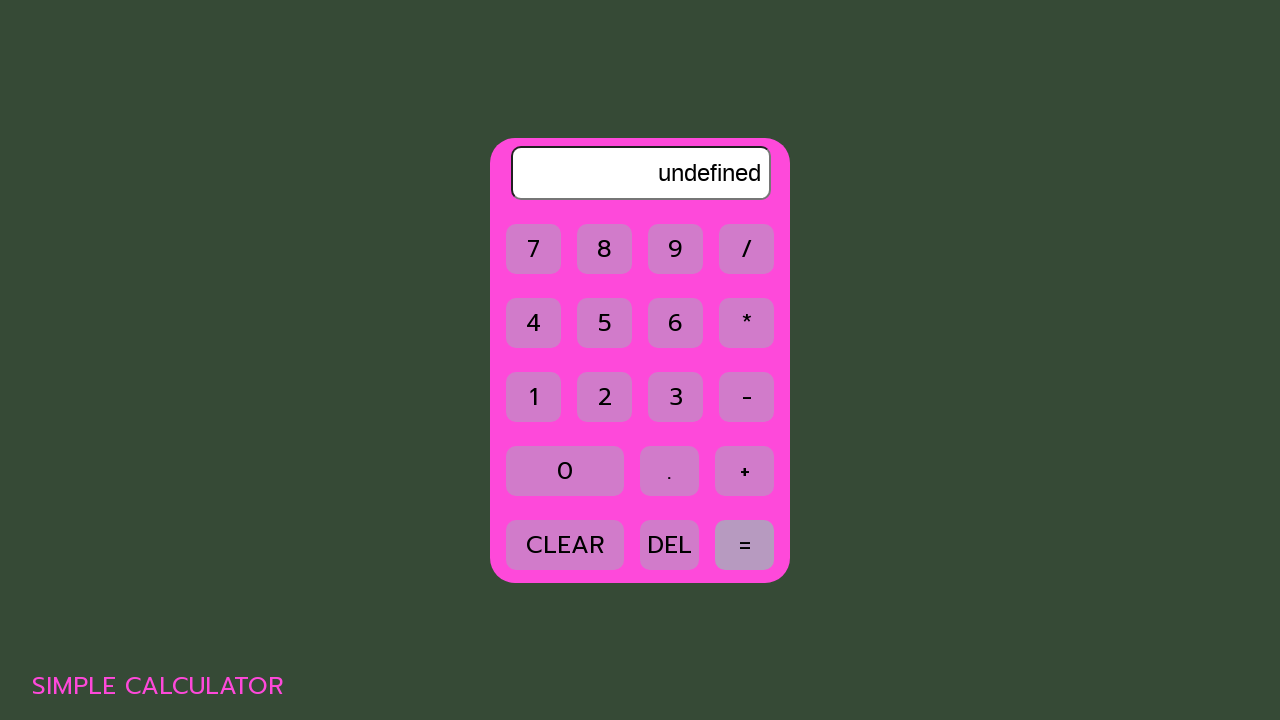

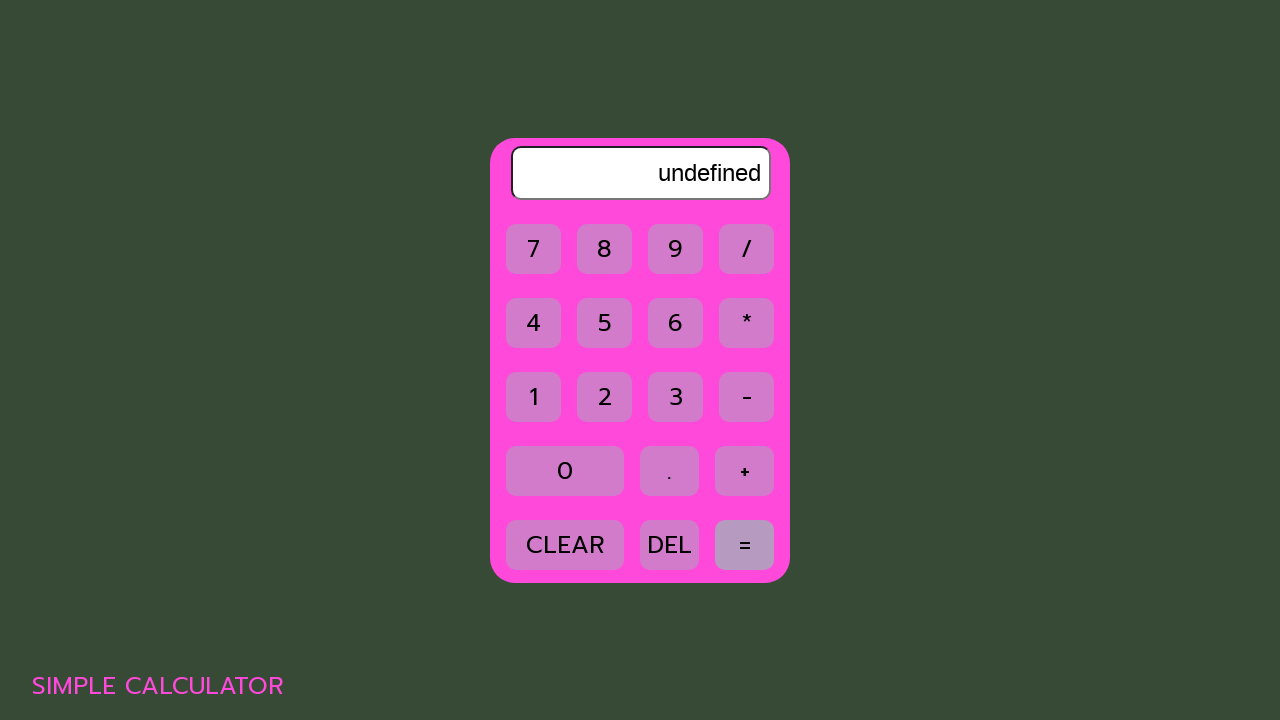